Tests mouse interactions on a demo page by clicking an element and performing a mouse button release action

Starting URL: https://awesomeqa.com/selenium/mouse_interaction.html

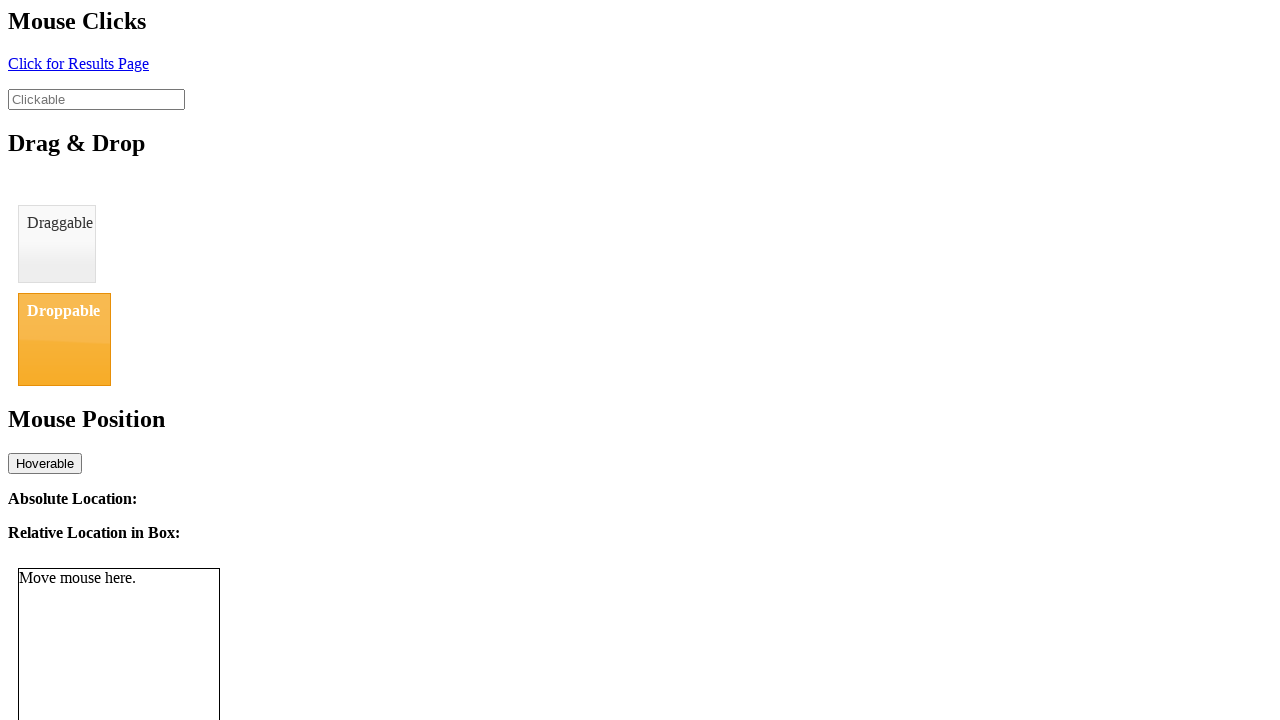

Clicked element with ID 'click' to perform mouse interaction at (78, 63) on #click
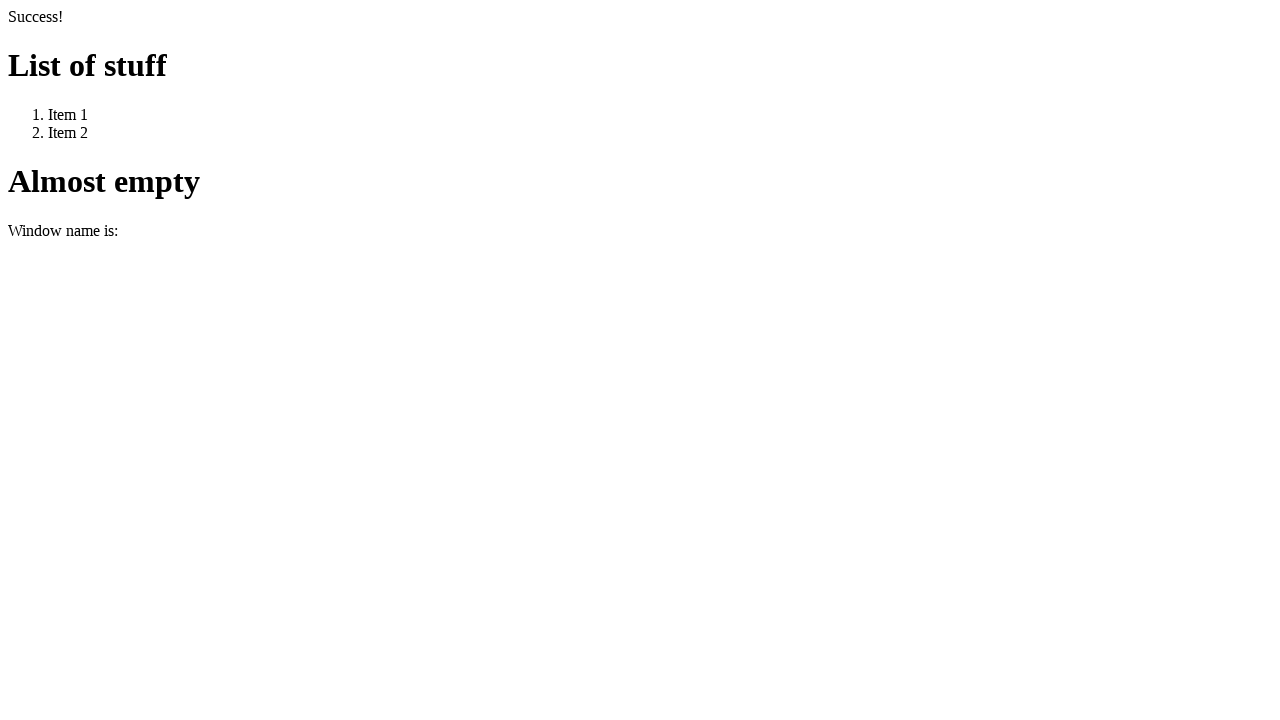

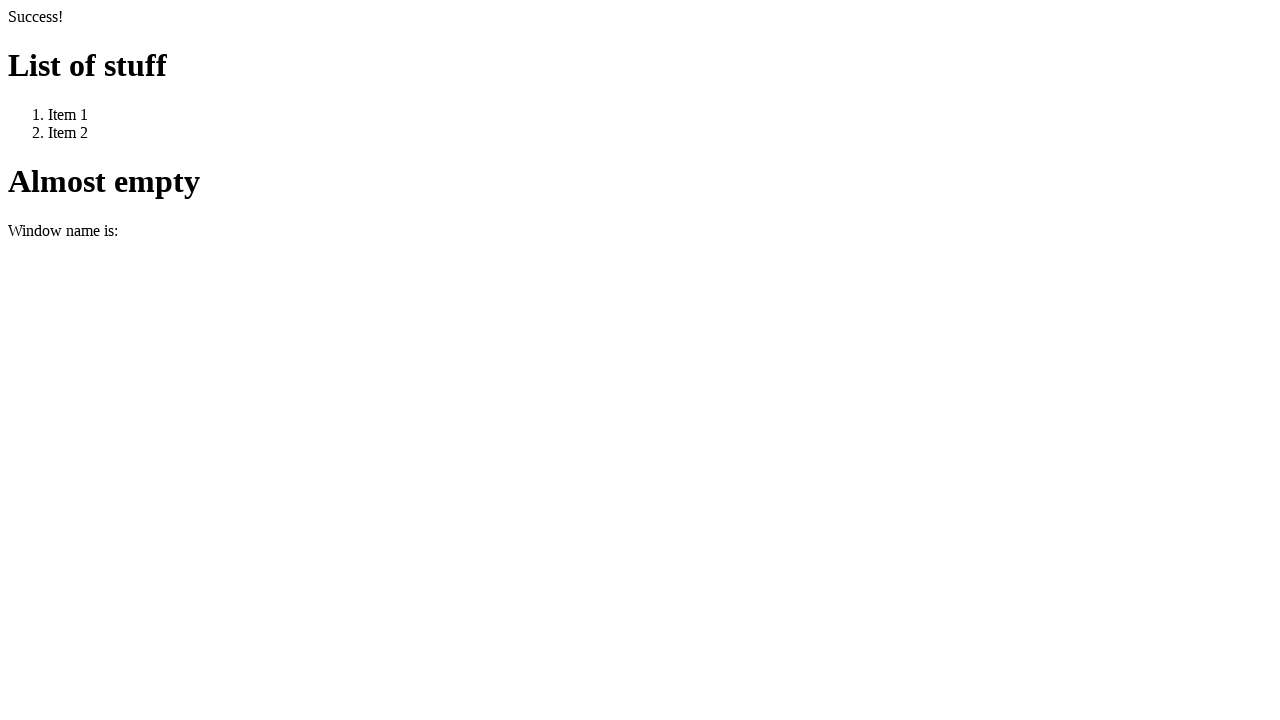